Tests that entered text is trimmed when saving edits

Starting URL: https://demo.playwright.dev/todomvc

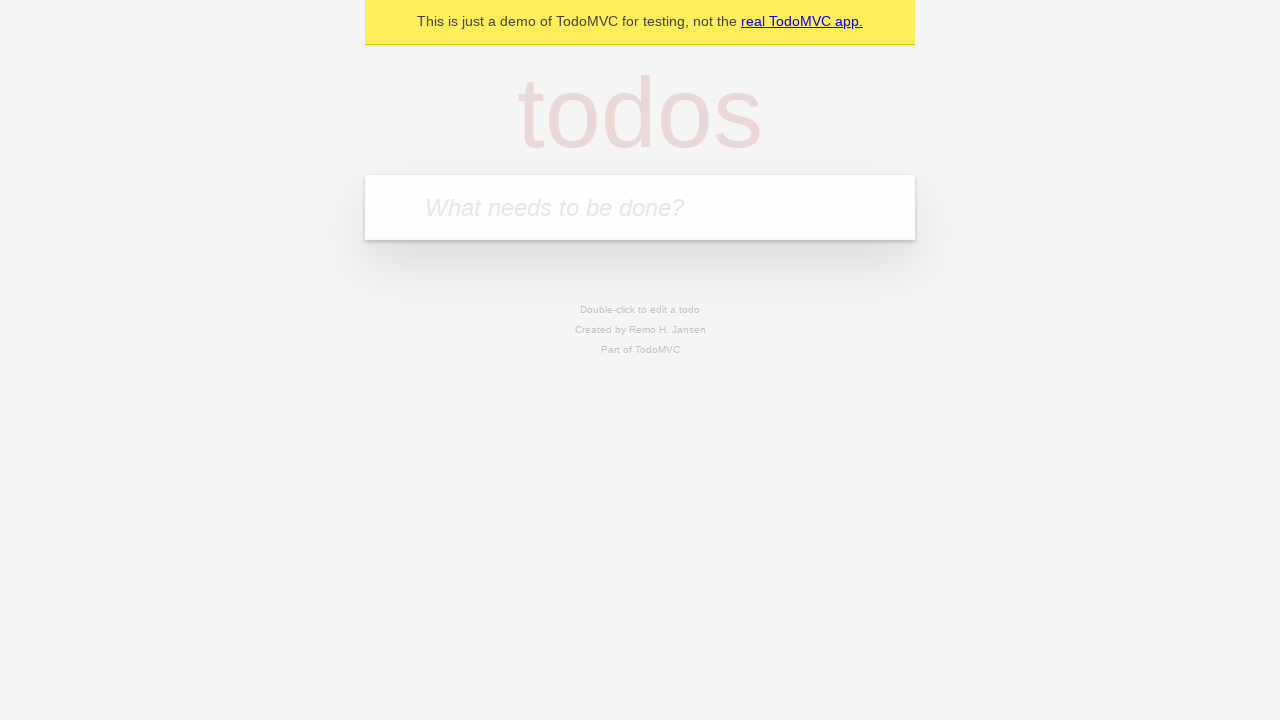

Filled todo input with 'buy some cheese' on internal:attr=[placeholder="What needs to be done?"i]
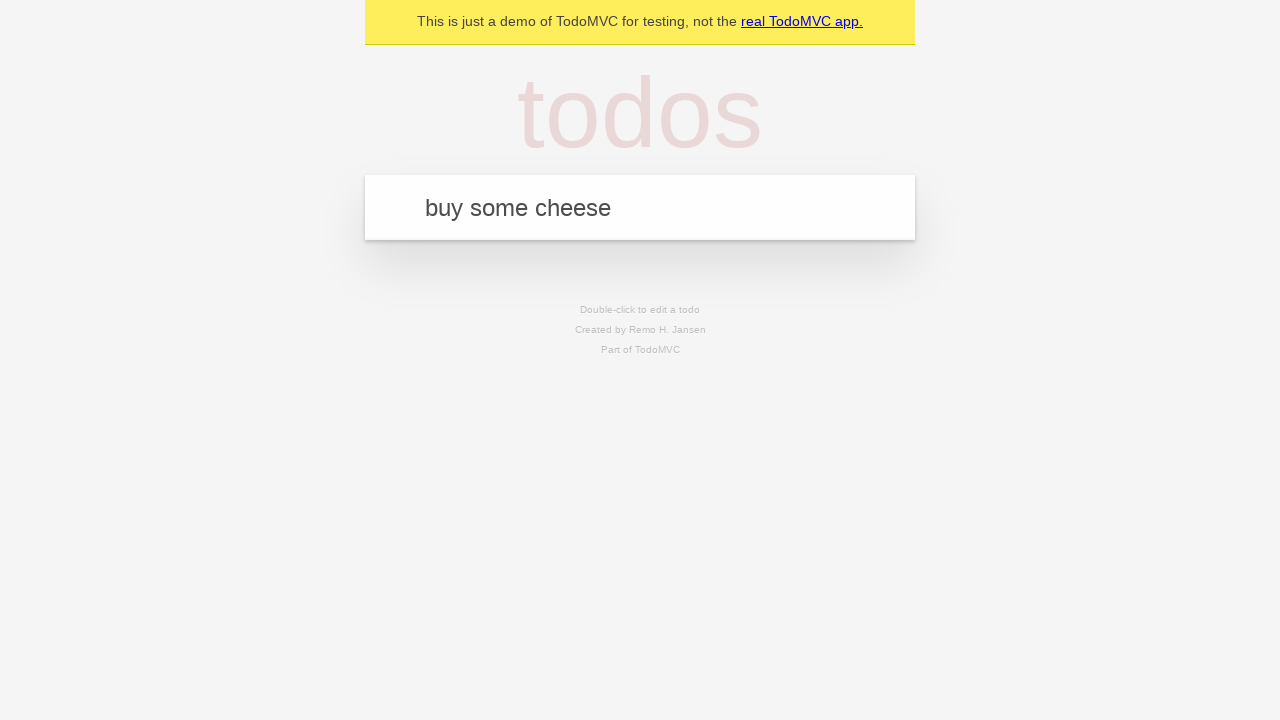

Pressed Enter to add first todo on internal:attr=[placeholder="What needs to be done?"i]
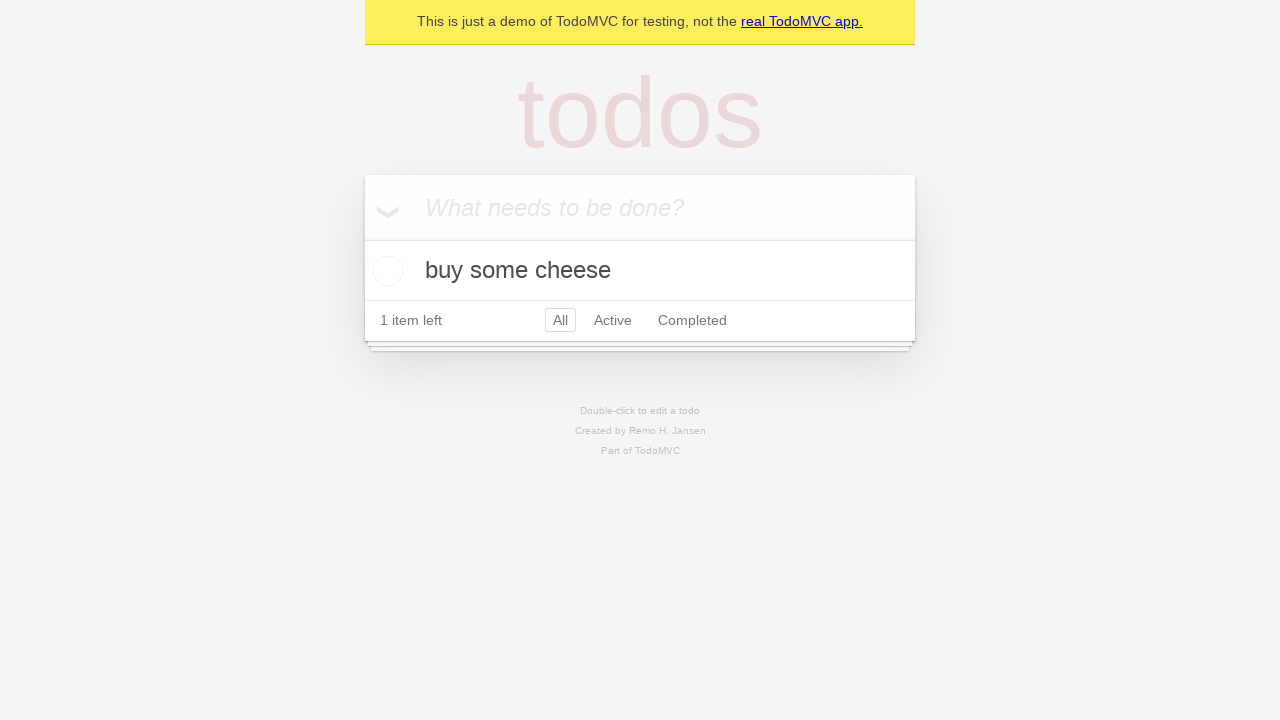

Filled todo input with 'feed the cat' on internal:attr=[placeholder="What needs to be done?"i]
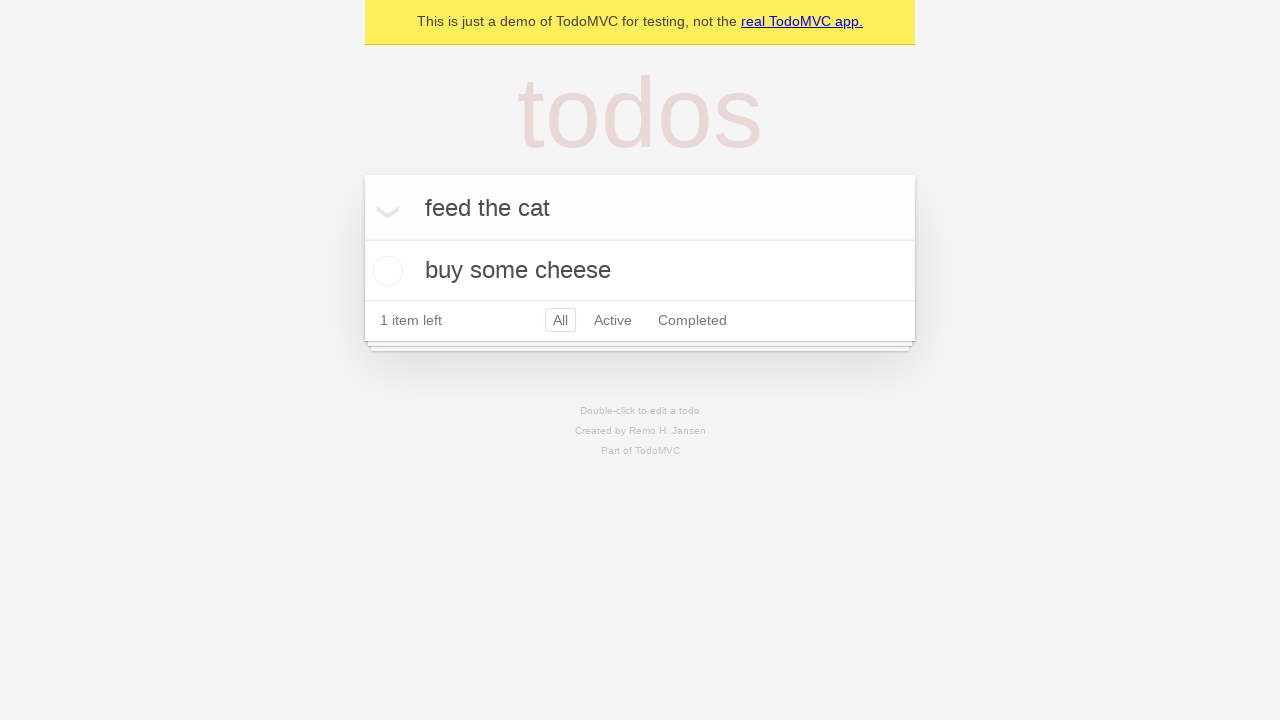

Pressed Enter to add second todo on internal:attr=[placeholder="What needs to be done?"i]
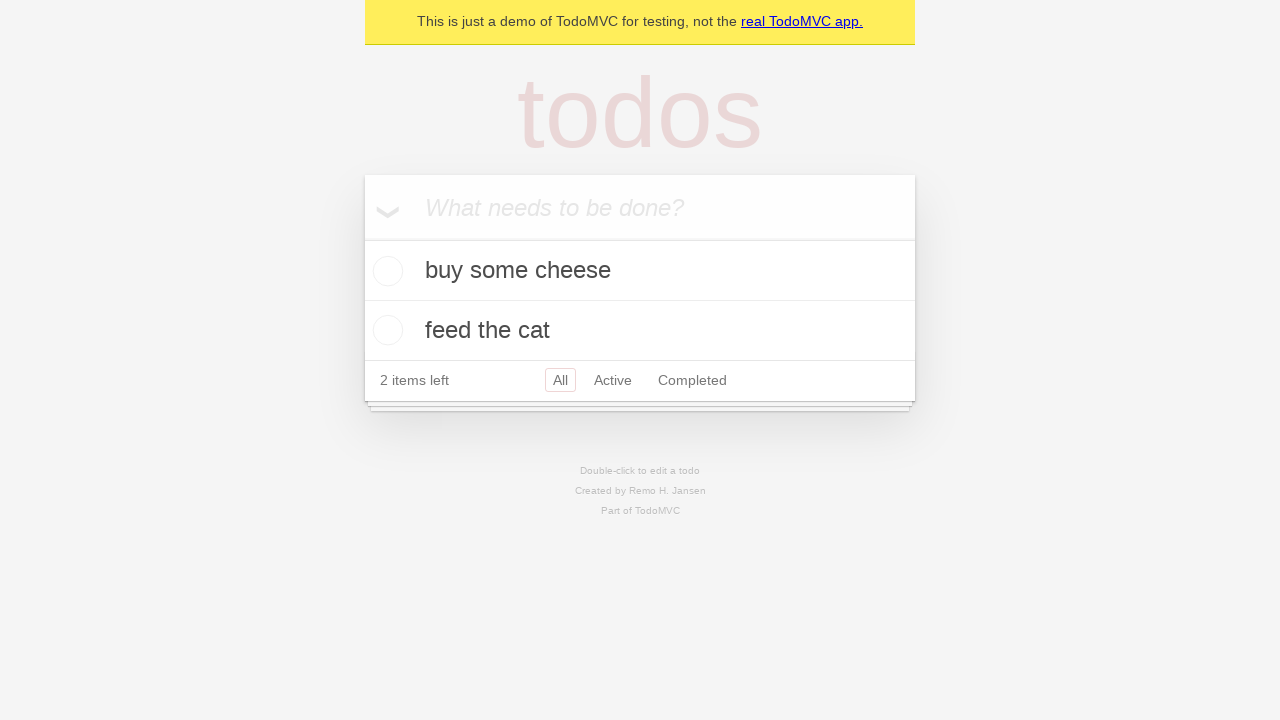

Filled todo input with 'book a doctors appointment' on internal:attr=[placeholder="What needs to be done?"i]
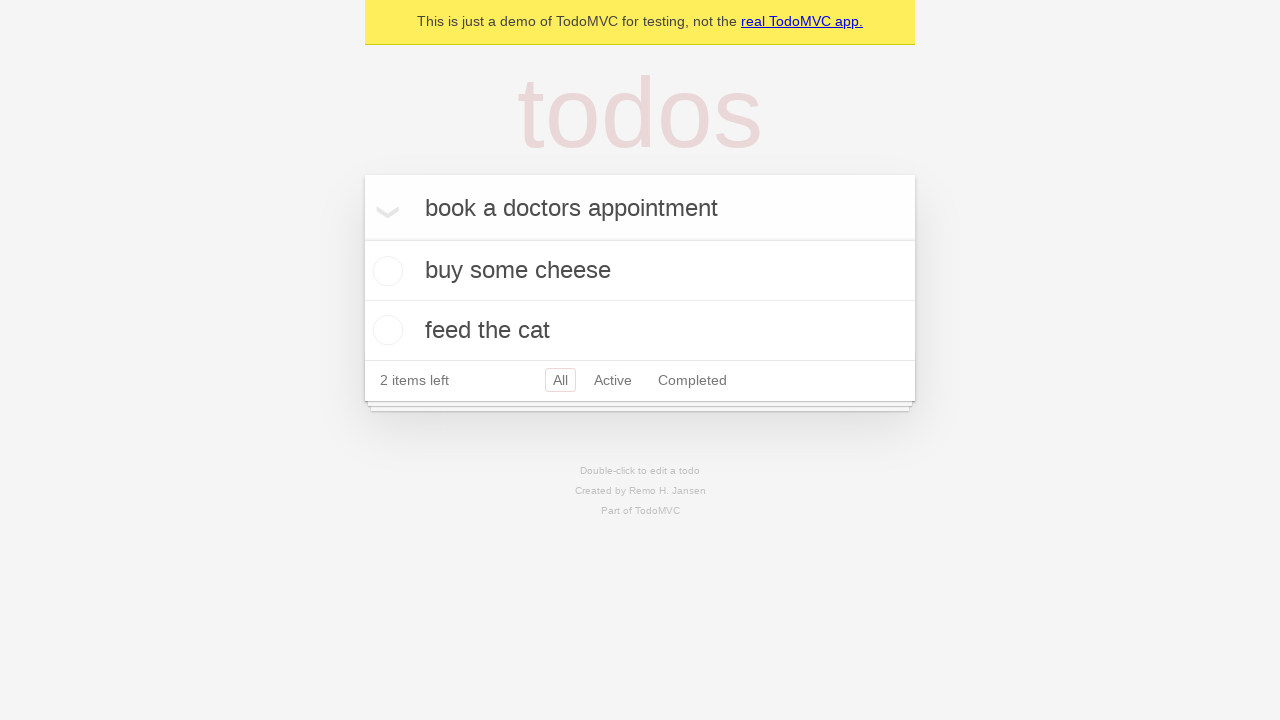

Pressed Enter to add third todo on internal:attr=[placeholder="What needs to be done?"i]
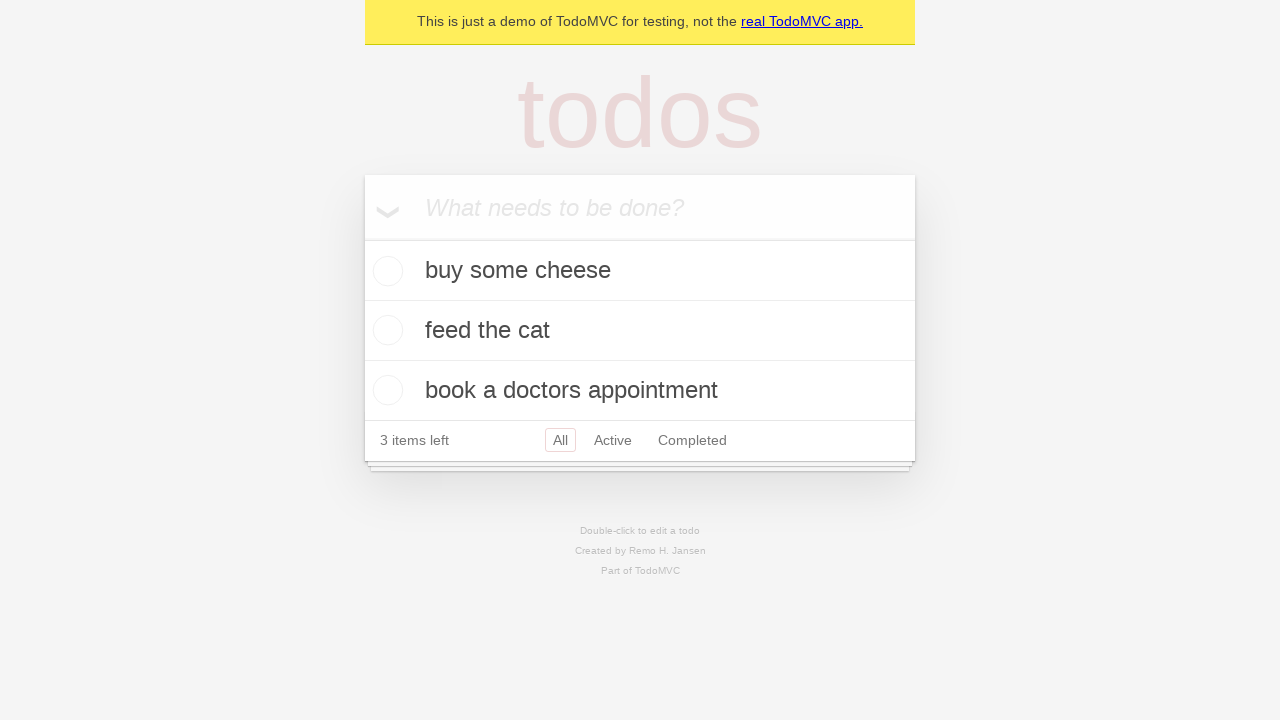

Double-clicked second todo item to enter edit mode at (640, 331) on internal:testid=[data-testid="todo-item"s] >> nth=1
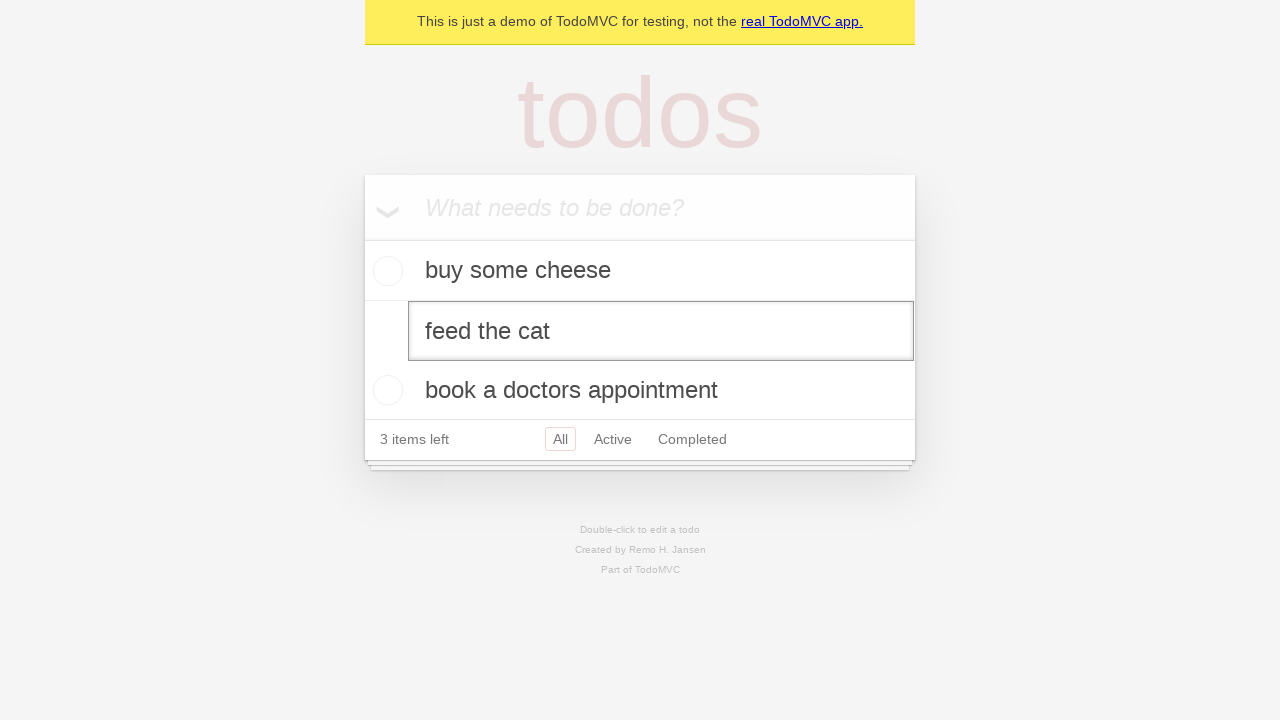

Filled edit textbox with '    buy some sausages    ' (text with whitespace) on internal:testid=[data-testid="todo-item"s] >> nth=1 >> internal:role=textbox[nam
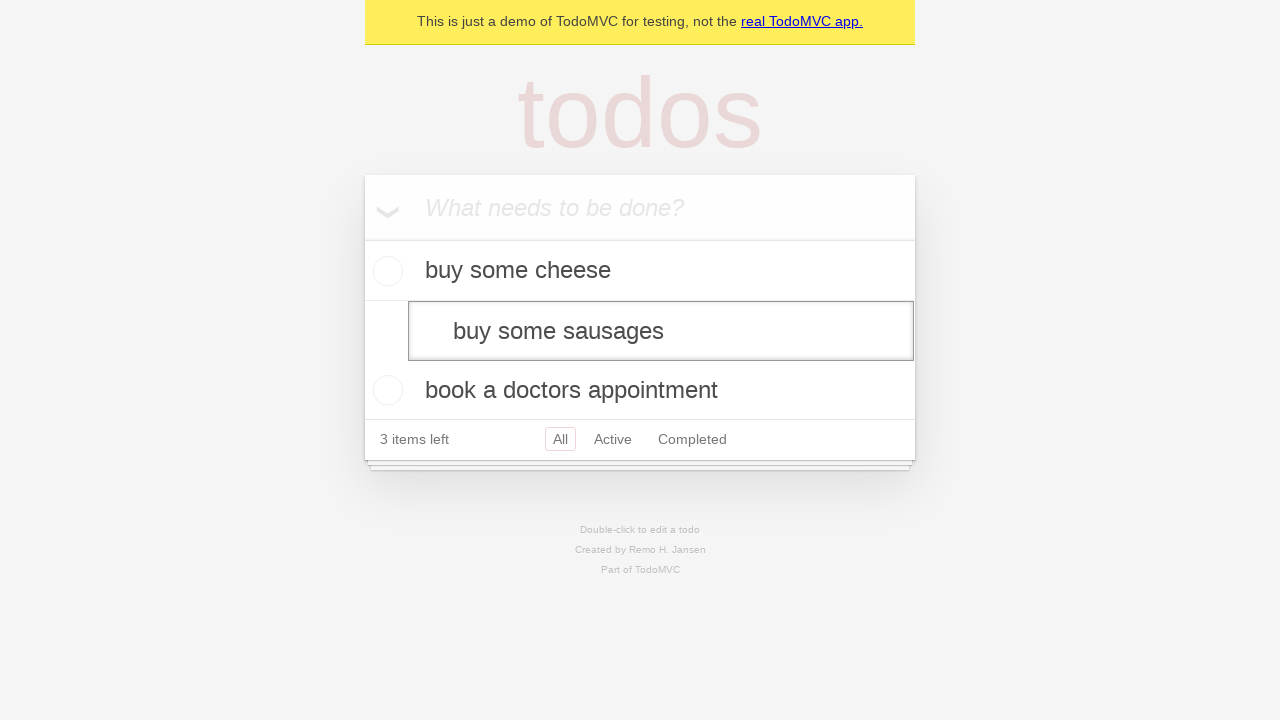

Pressed Enter to save edited todo with trimmed text on internal:testid=[data-testid="todo-item"s] >> nth=1 >> internal:role=textbox[nam
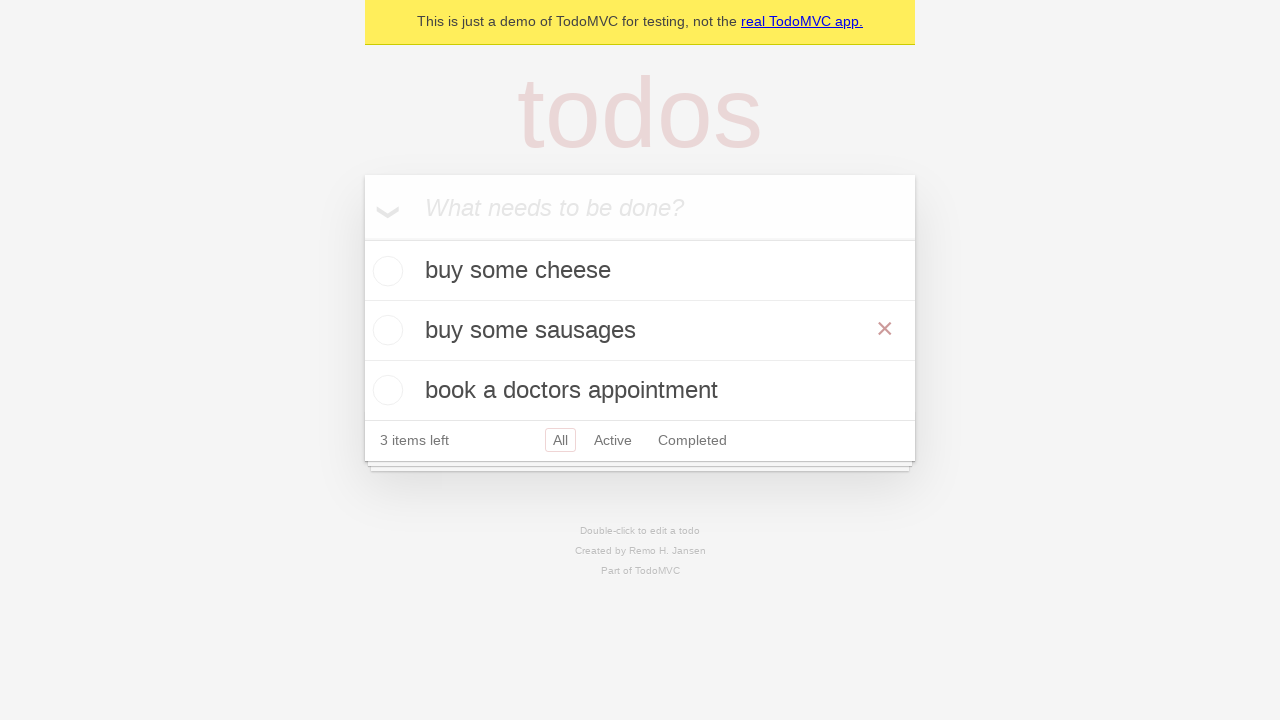

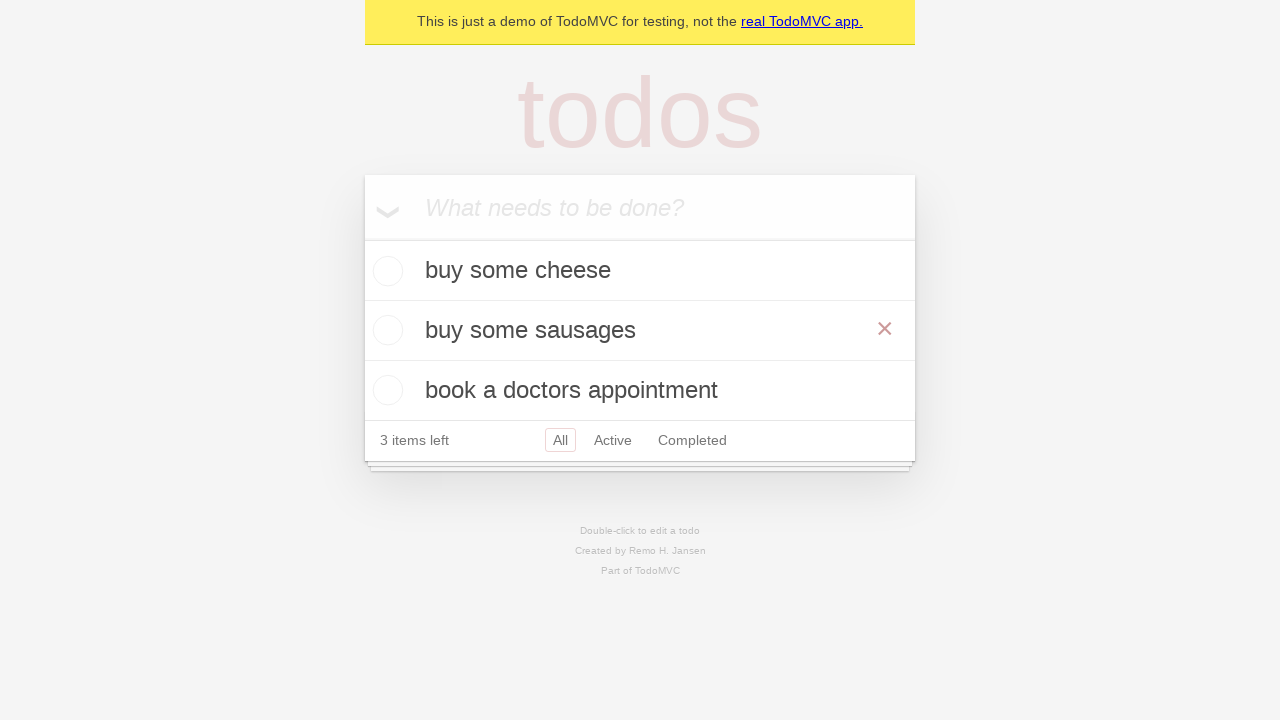